Tests iframe handling by navigating to W3Schools JS popup page, clicking "Try it Yourself" link, switching to the new window, switching into an iframe, and then switching back to the parent frame.

Starting URL: https://www.w3schools.com/js/js_popup.asp

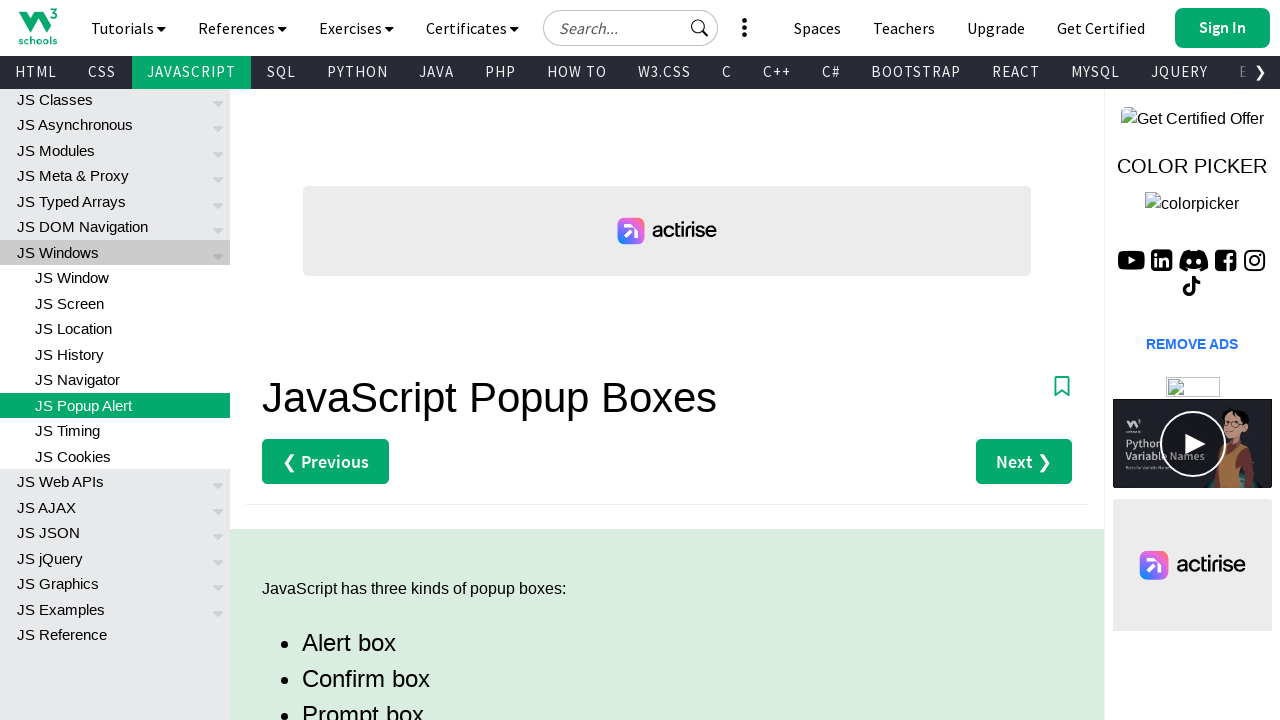

Clicked the first 'Try it Yourself' link at (334, 360) on xpath=(//a[text()= 'Try it Yourself »'])[1]
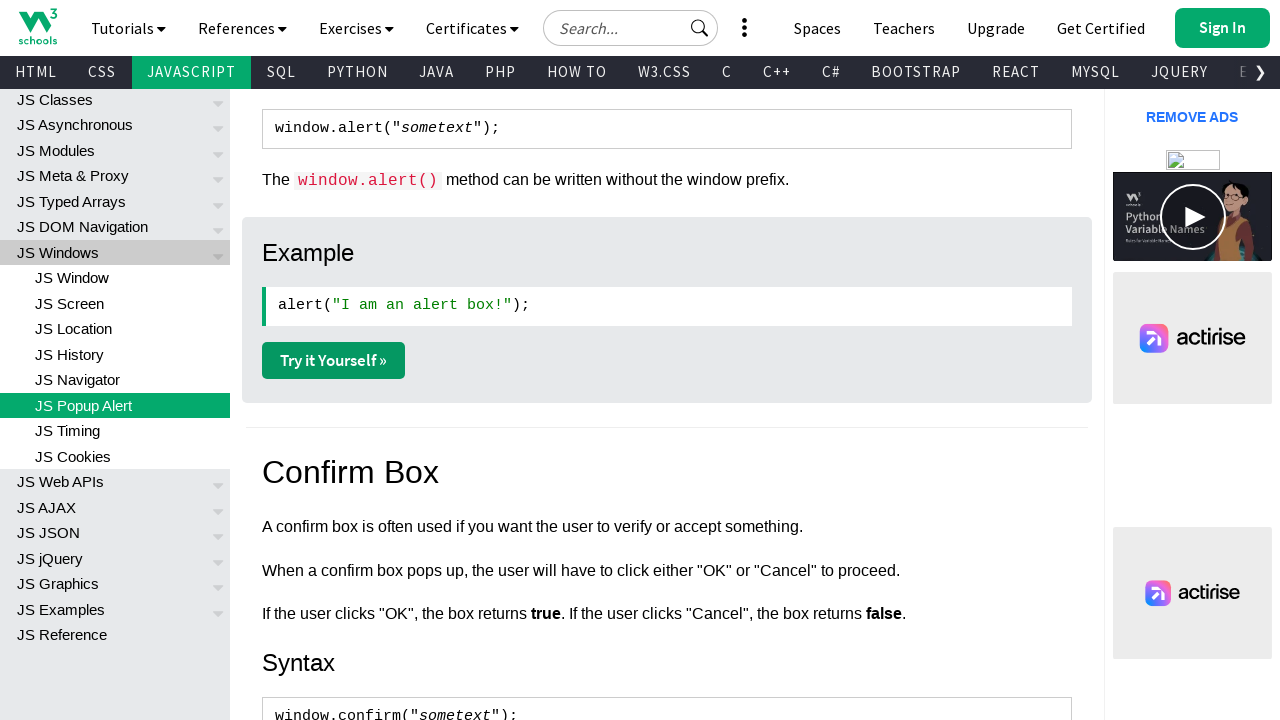

New window/tab opened from 'Try it Yourself' link
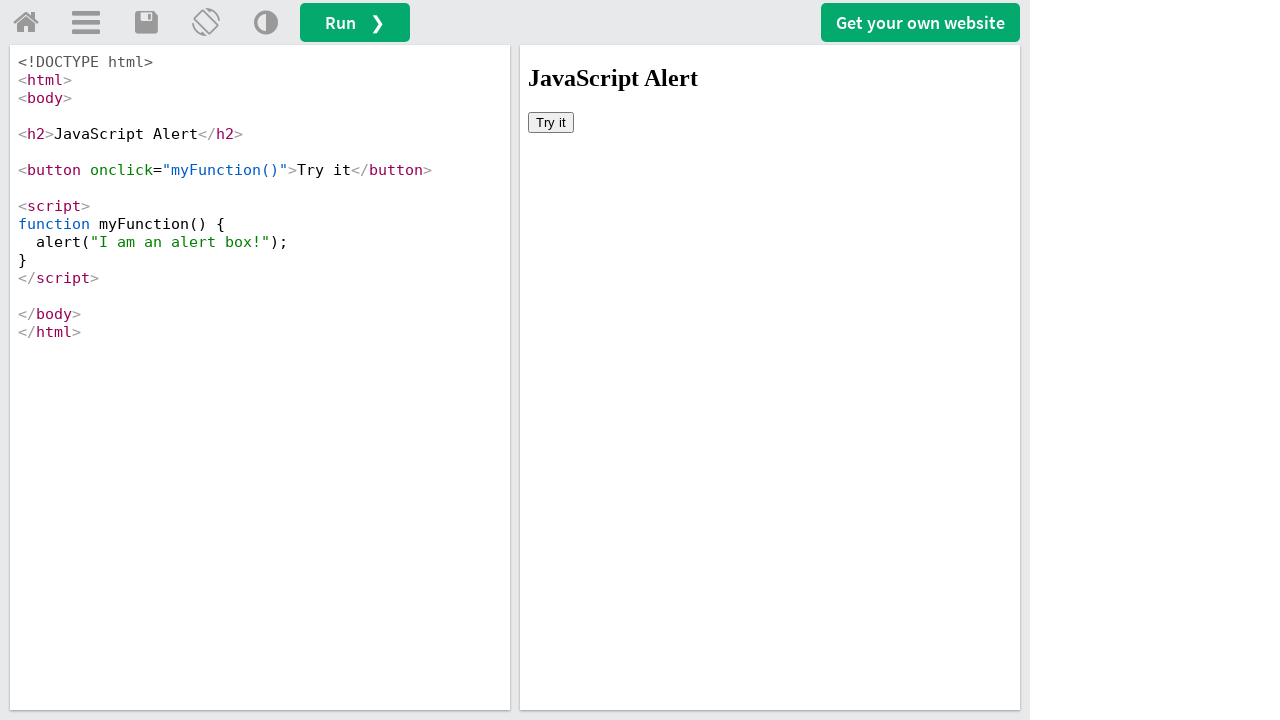

New page finished loading
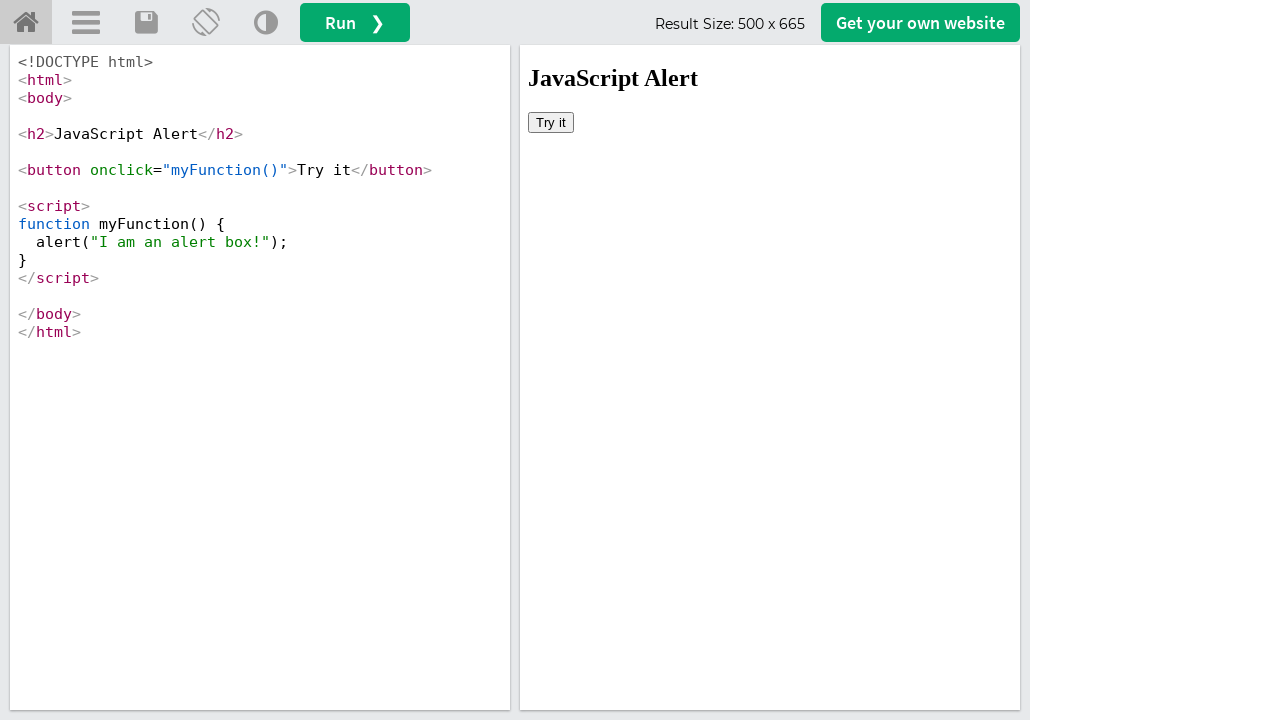

Located iframe with id 'iframeResult'
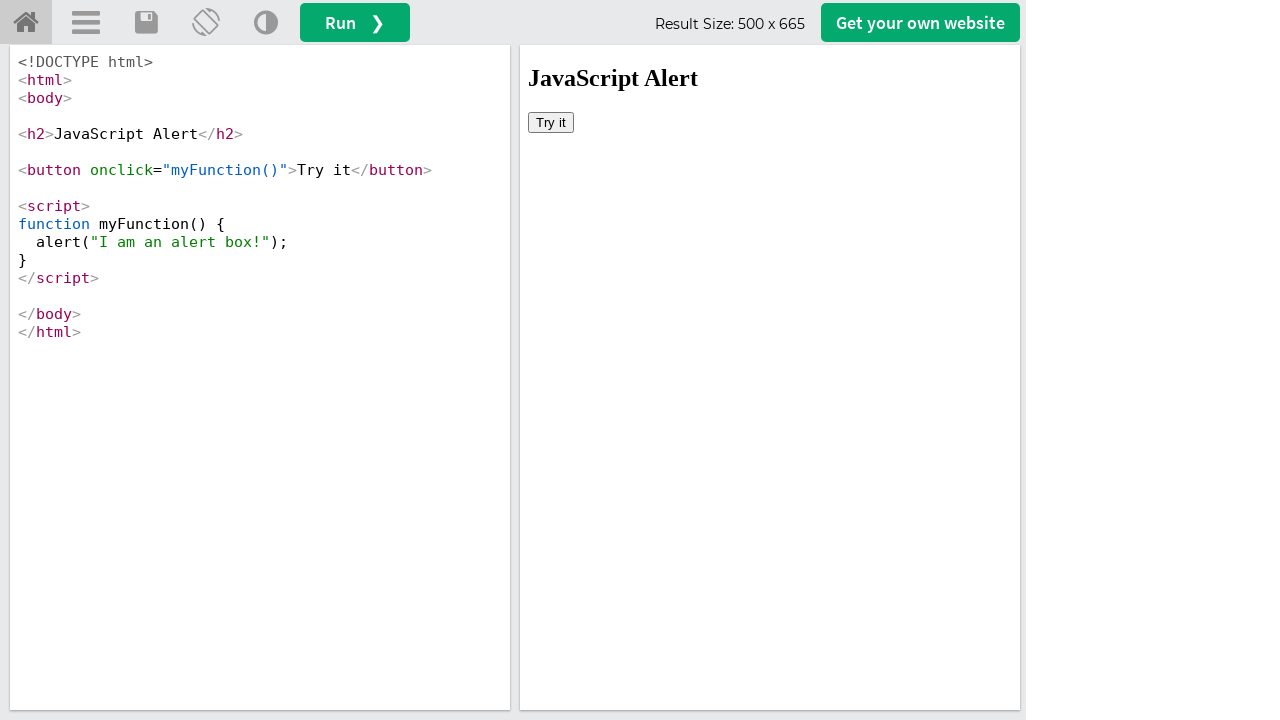

Verified iframe 'iframeResult' is accessible and loaded
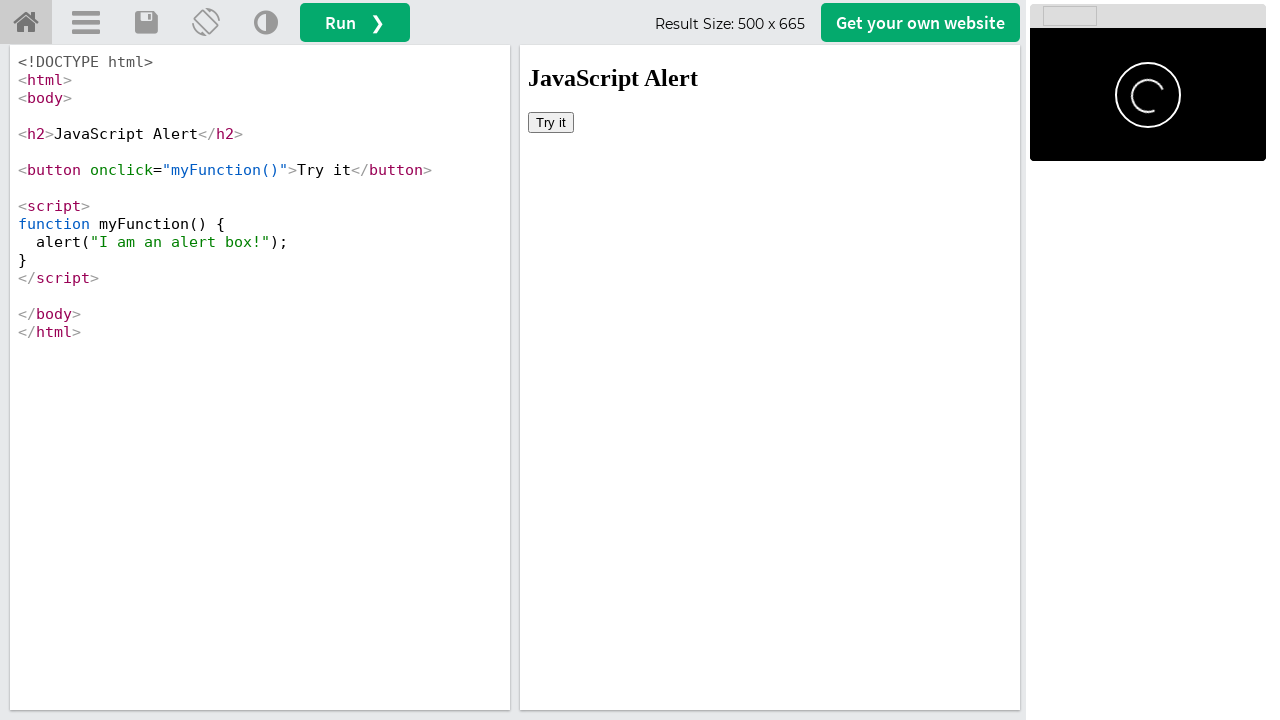

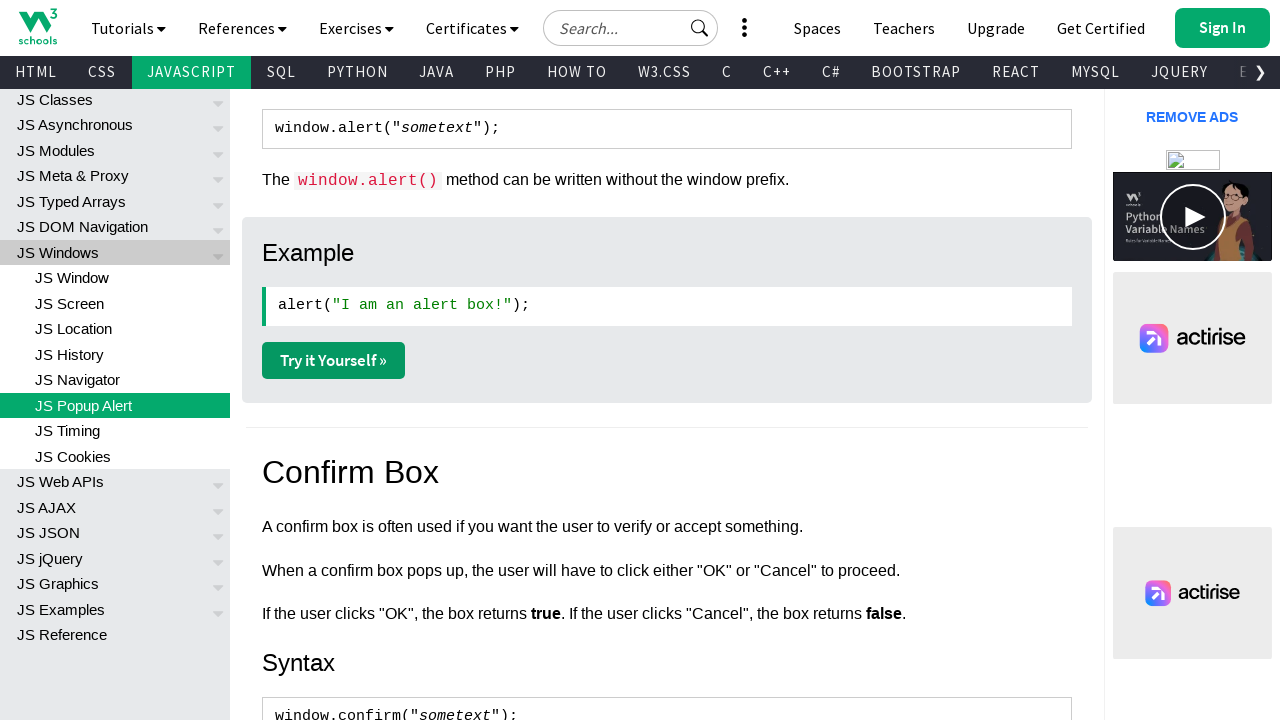